Tests autocomplete dropdown functionality by typing partial text and selecting a specific country from the suggestions

Starting URL: https://rahulshettyacademy.com/dropdownsPractise/

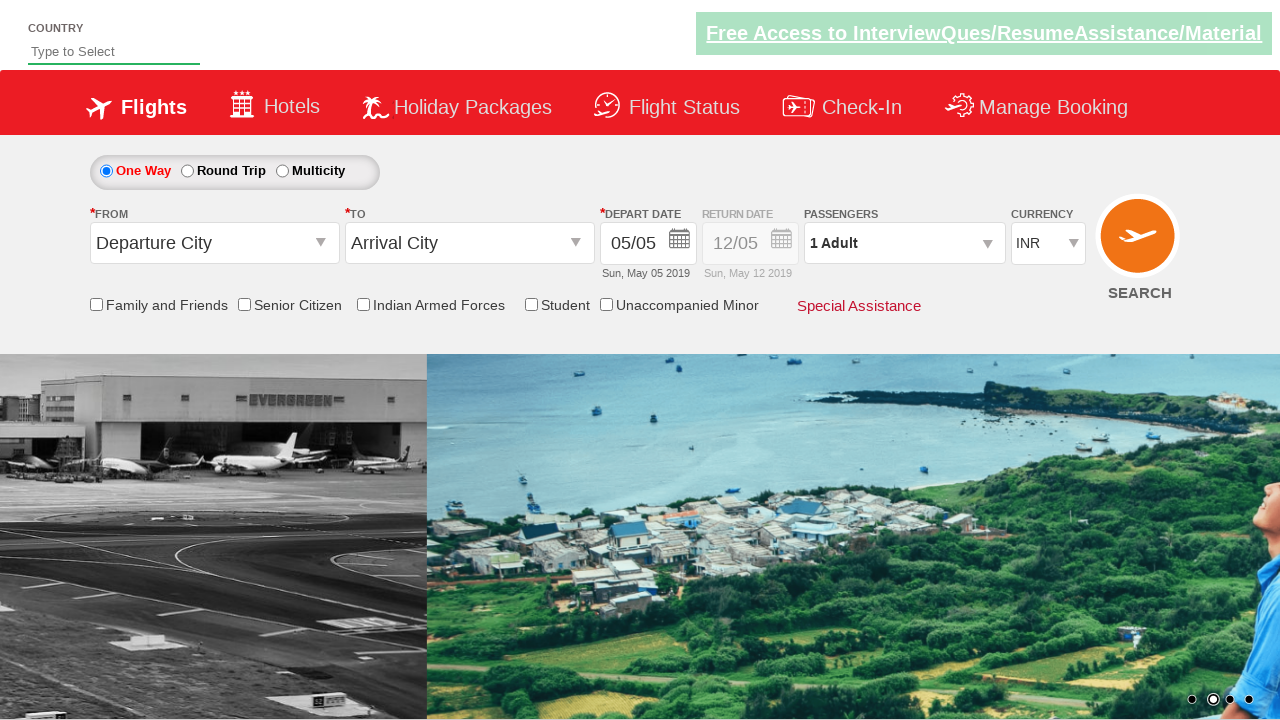

Typed 'ind' in autocomplete field on #autosuggest
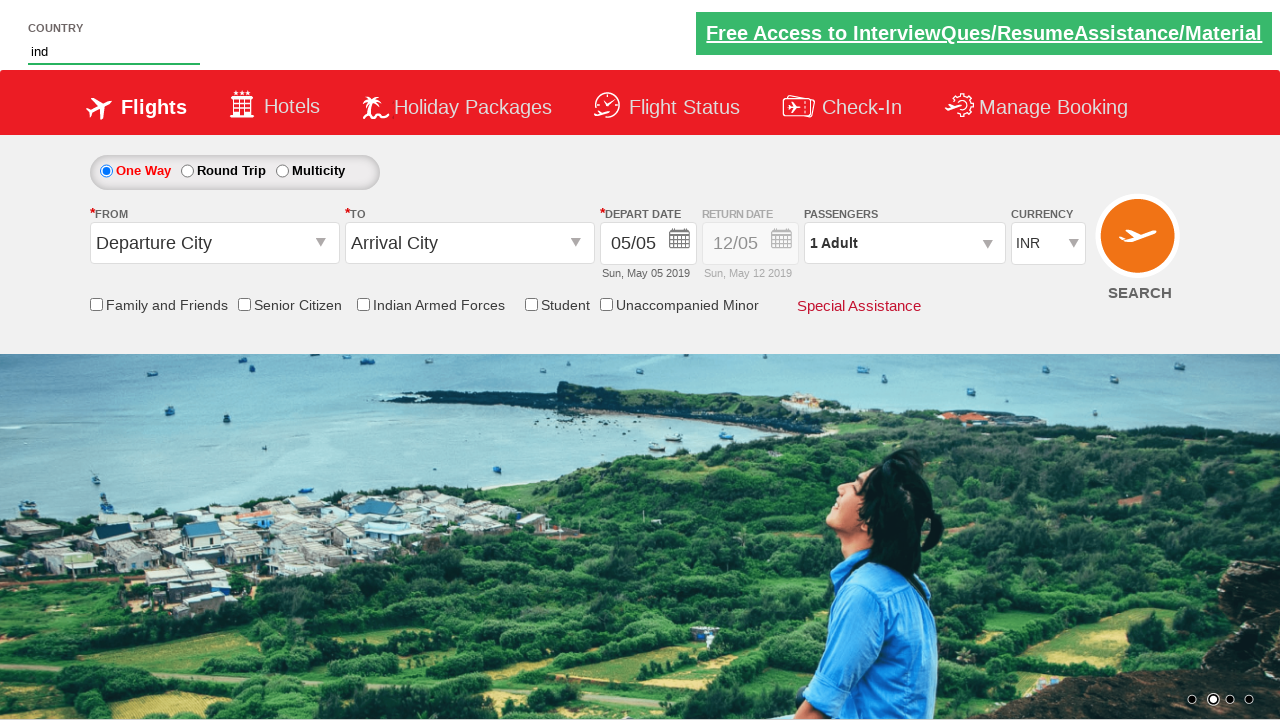

Autocomplete dropdown suggestions appeared
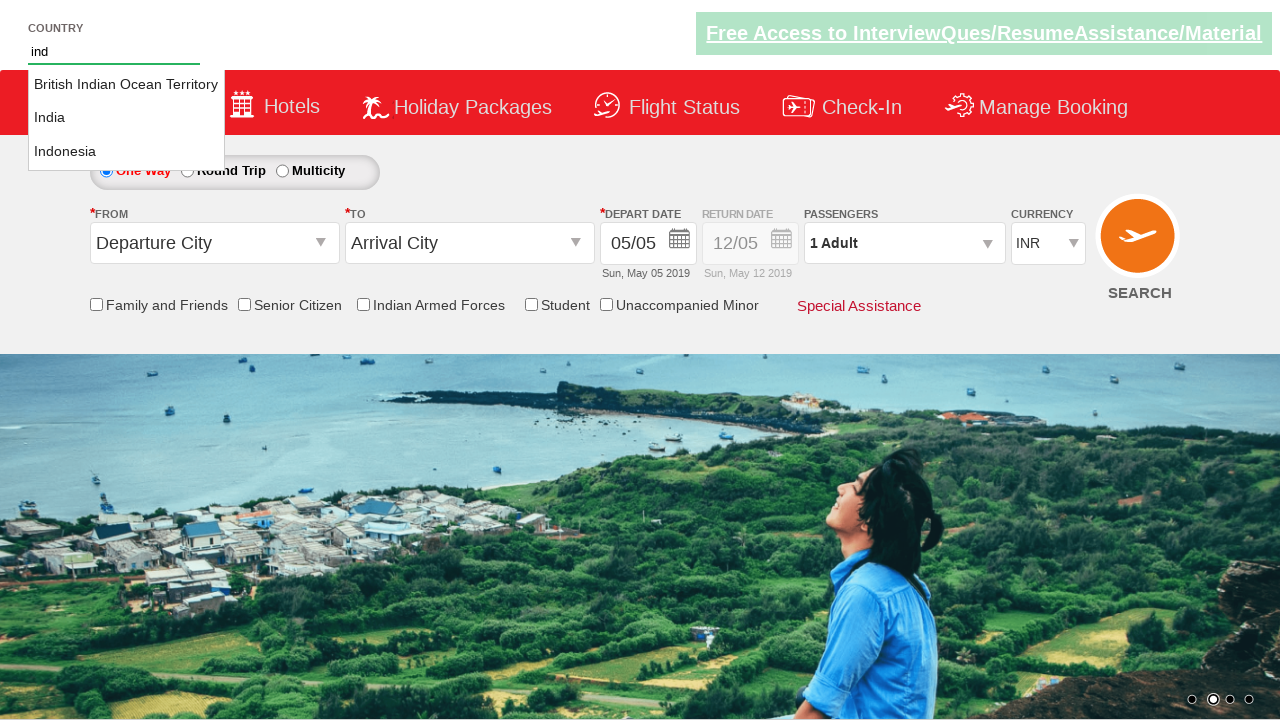

Retrieved all country suggestions from dropdown
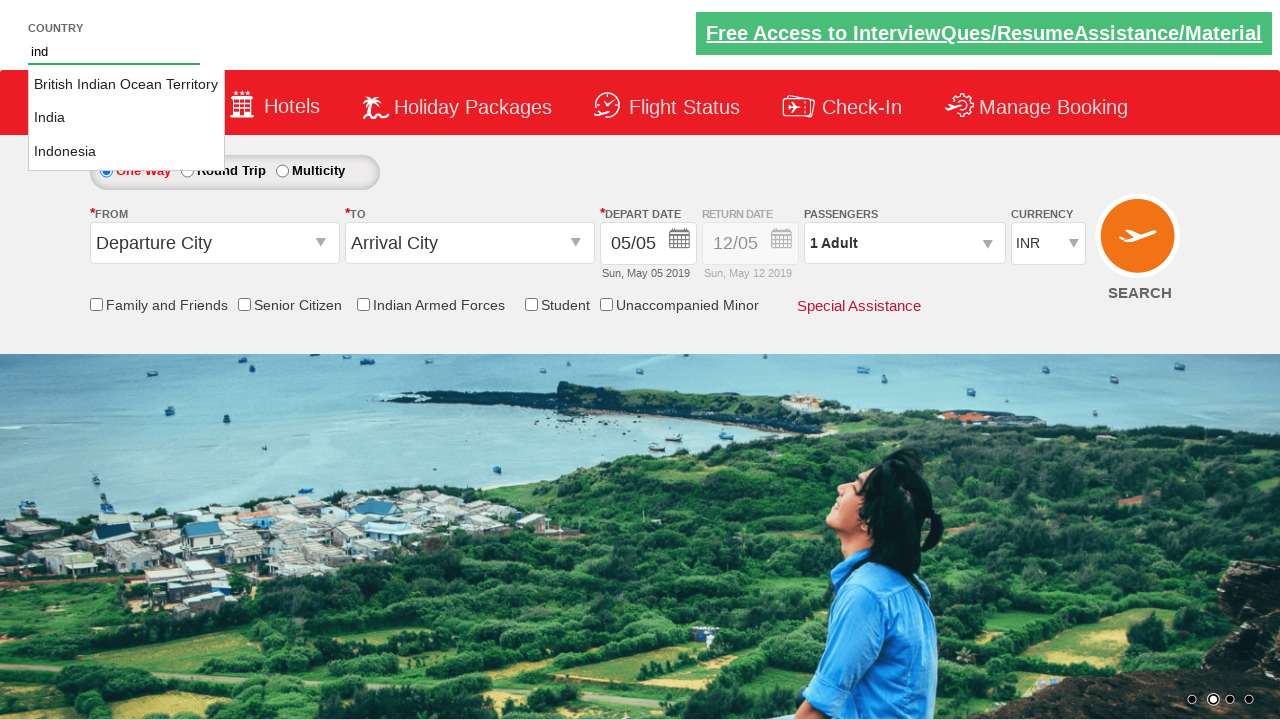

Selected 'India' from dropdown suggestions at (126, 118) on li.ui-menu-item a >> nth=1
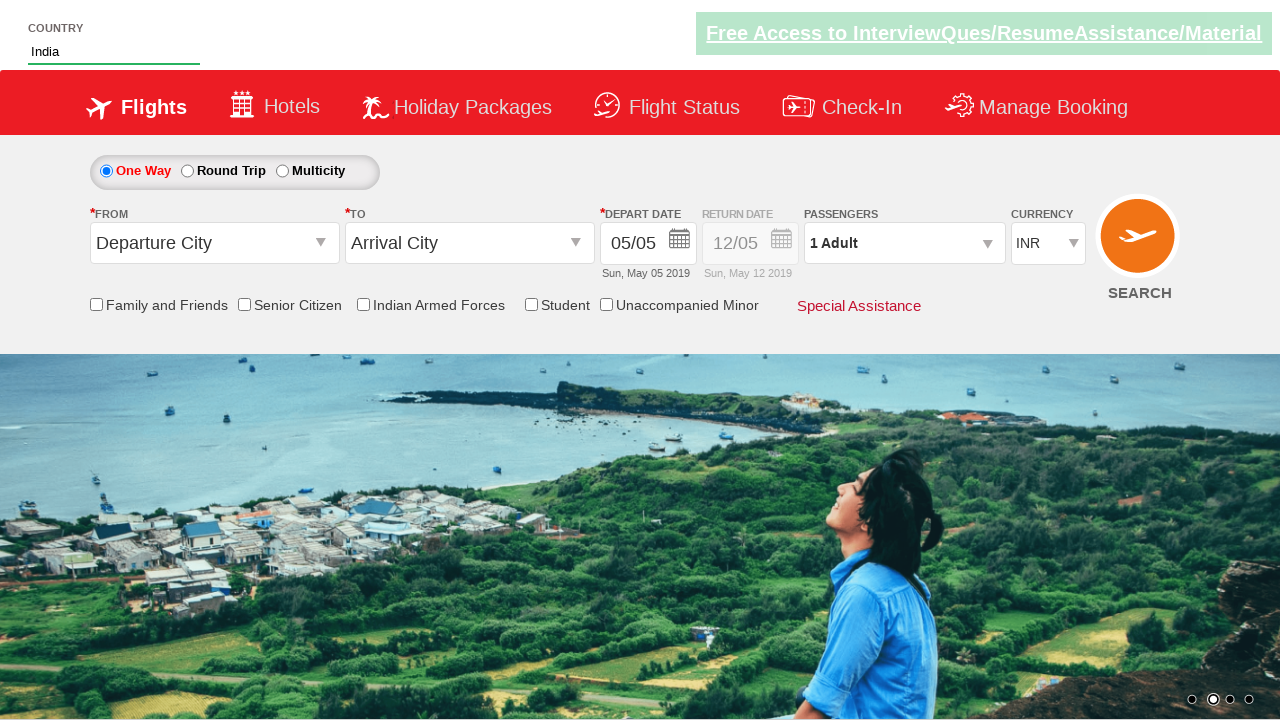

Verified that 'India' was successfully selected in the autocomplete field
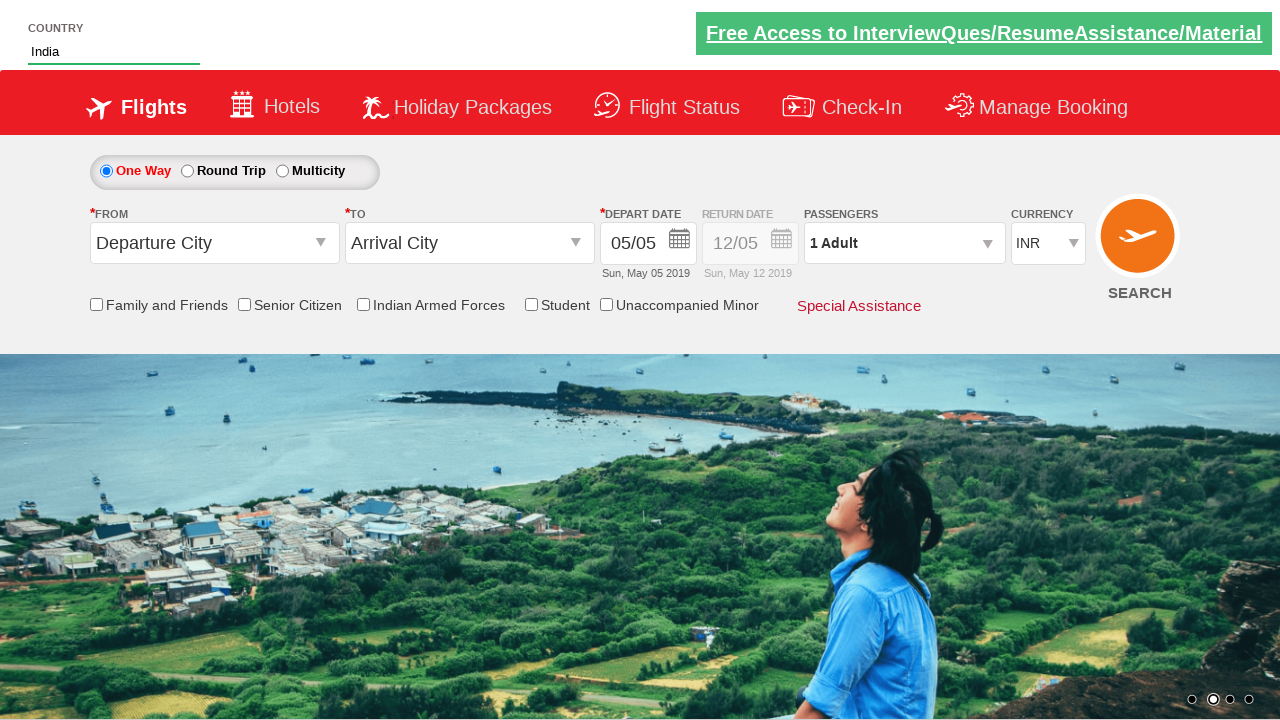

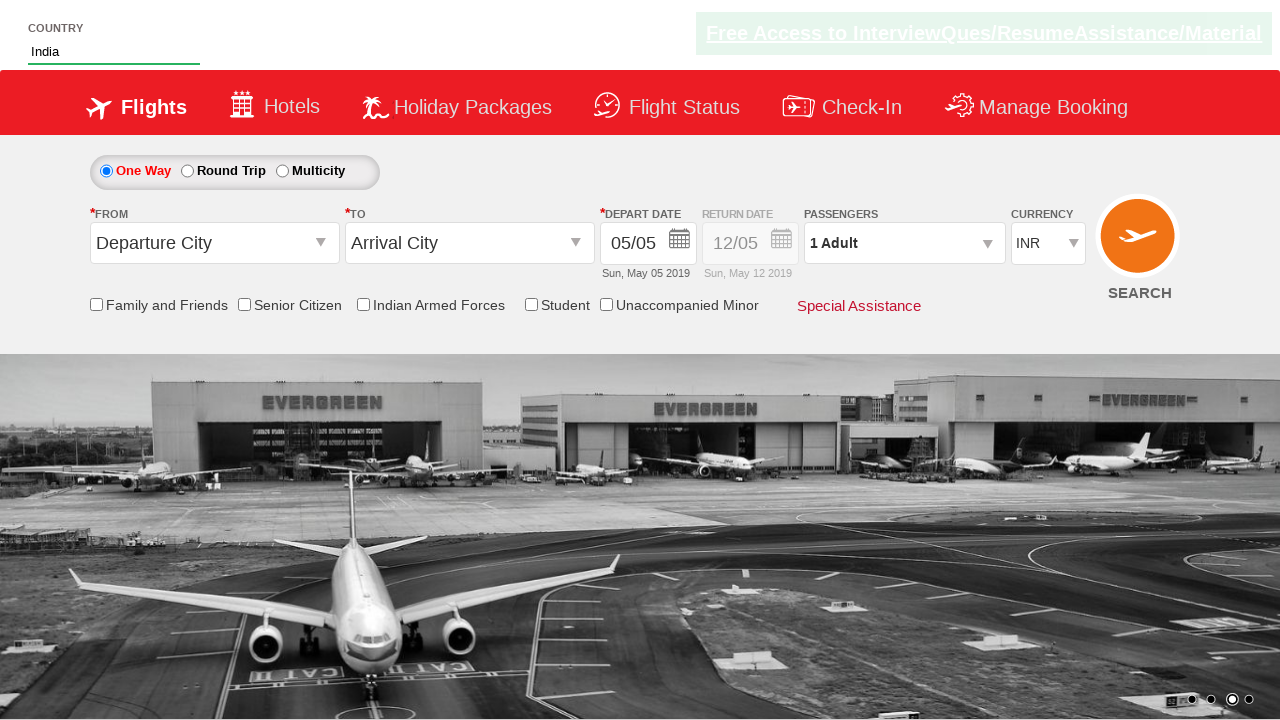